Tests adding specific grocery items (Cucumber, Brocolli, Beetroot) to the shopping cart by finding products in the list and clicking their Add to Cart buttons.

Starting URL: https://rahulshettyacademy.com/seleniumPractise/

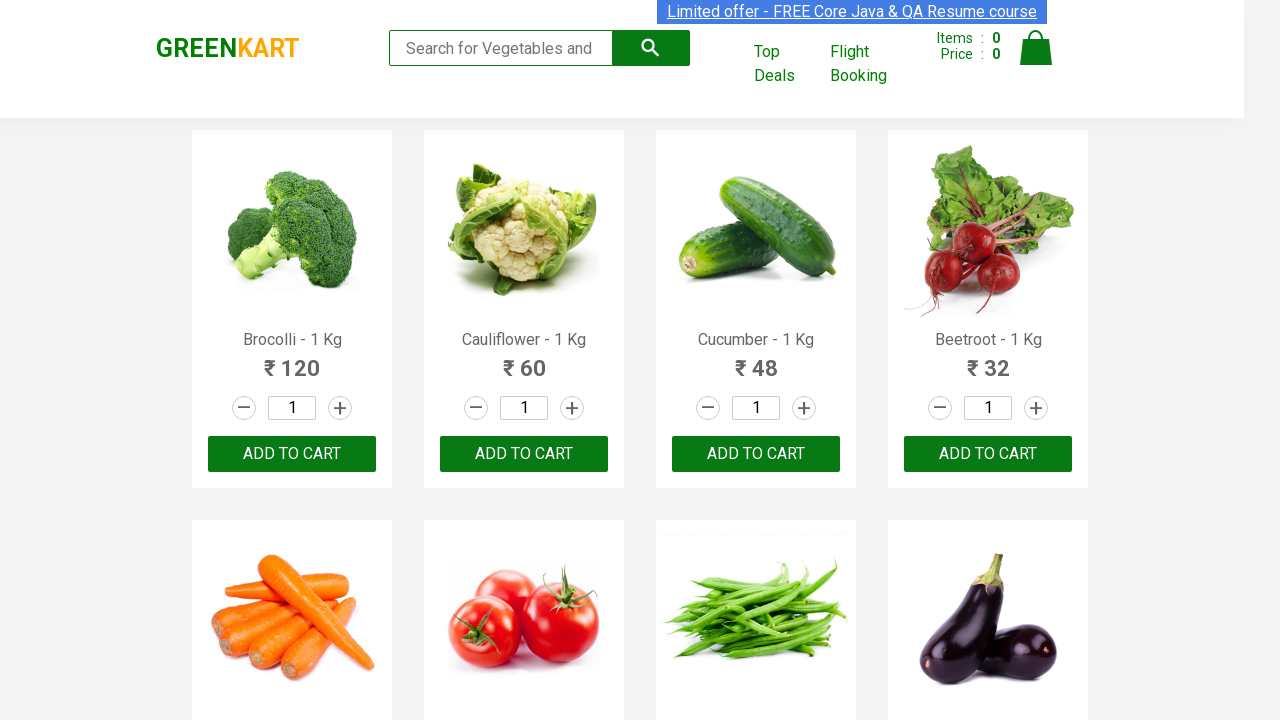

Waited for product list to load
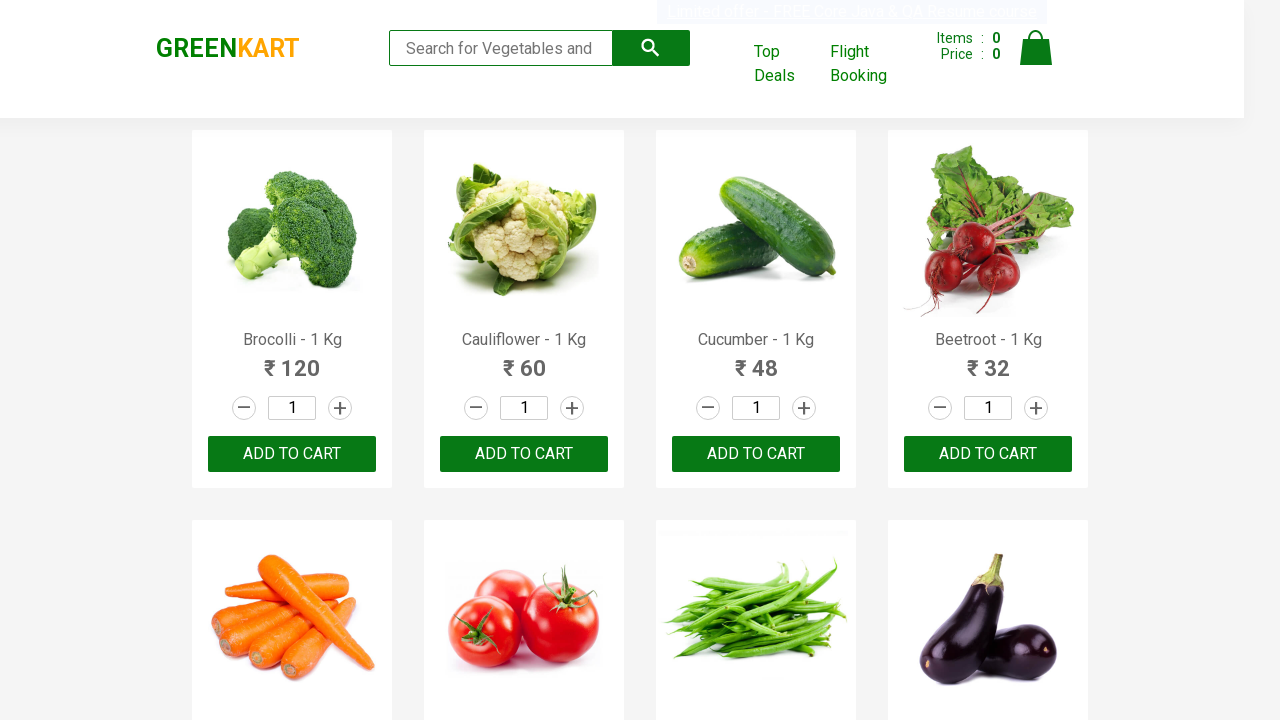

Retrieved all product elements from the page
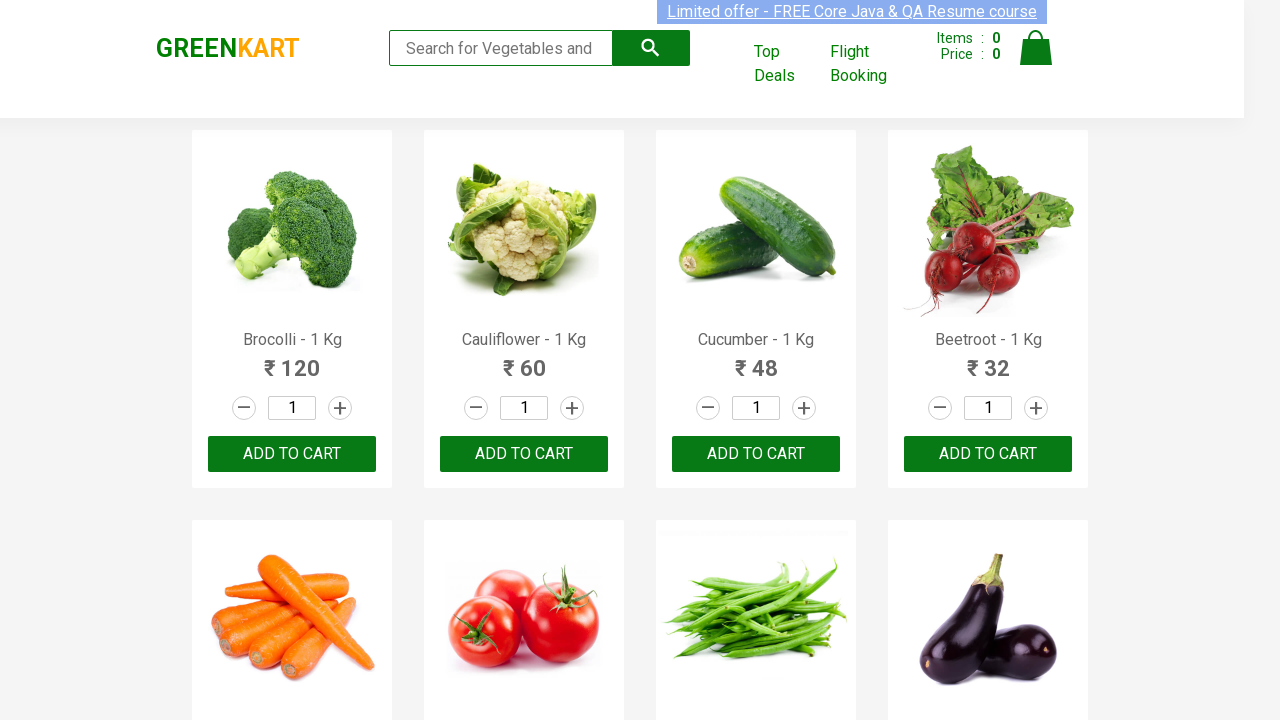

Retrieved product text: Brocolli - 1 Kg
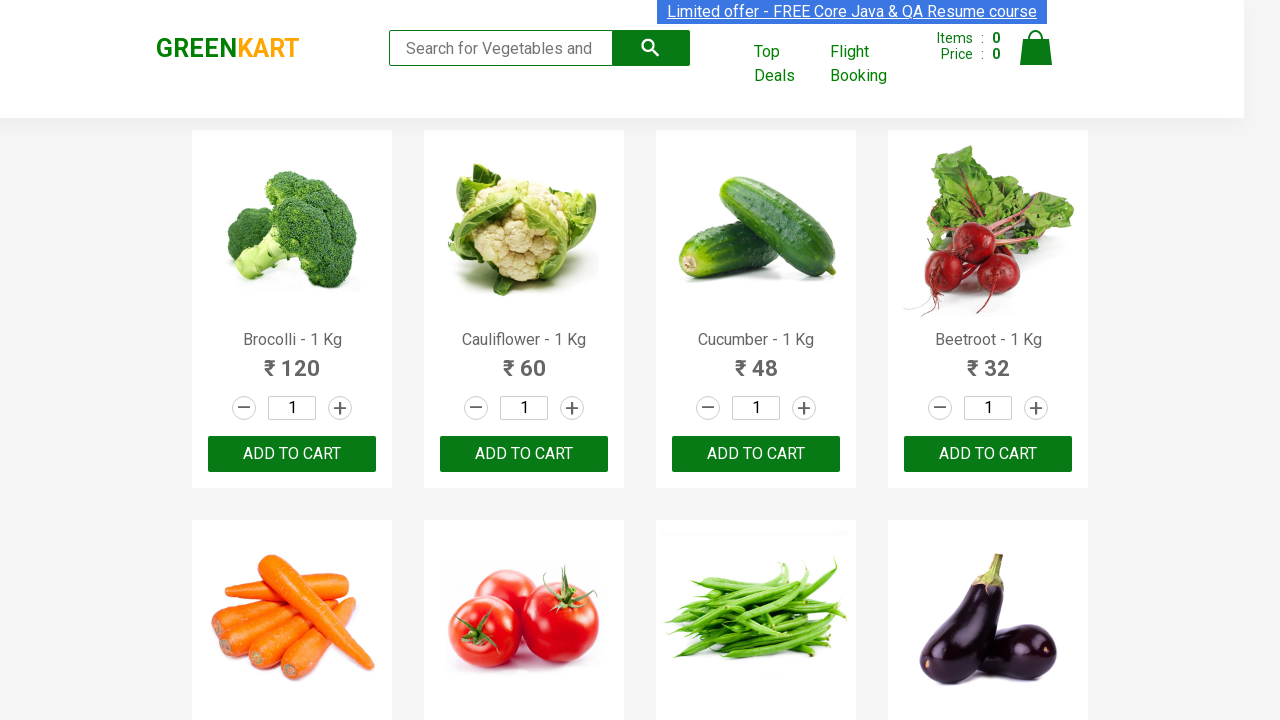

Added Brocolli to shopping cart at (292, 454) on xpath=//div[@class='product-action']/button >> nth=0
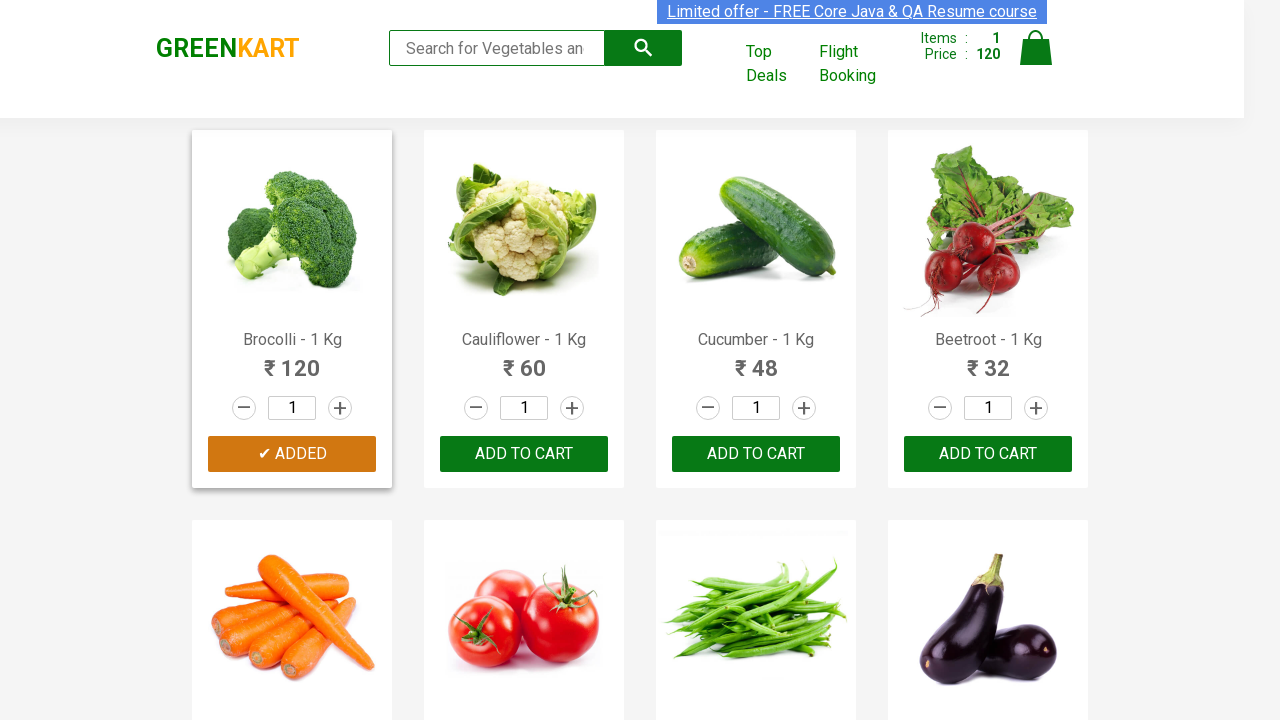

Retrieved product text: Cauliflower - 1 Kg
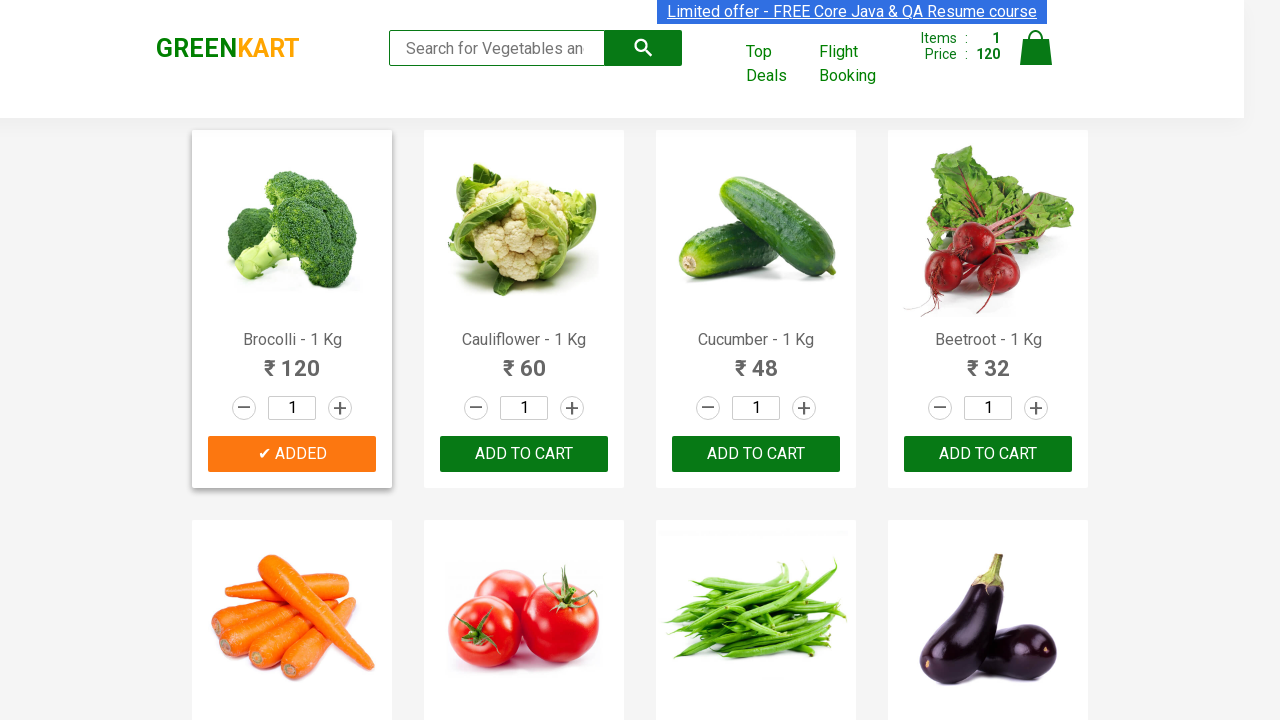

Retrieved product text: Cucumber - 1 Kg
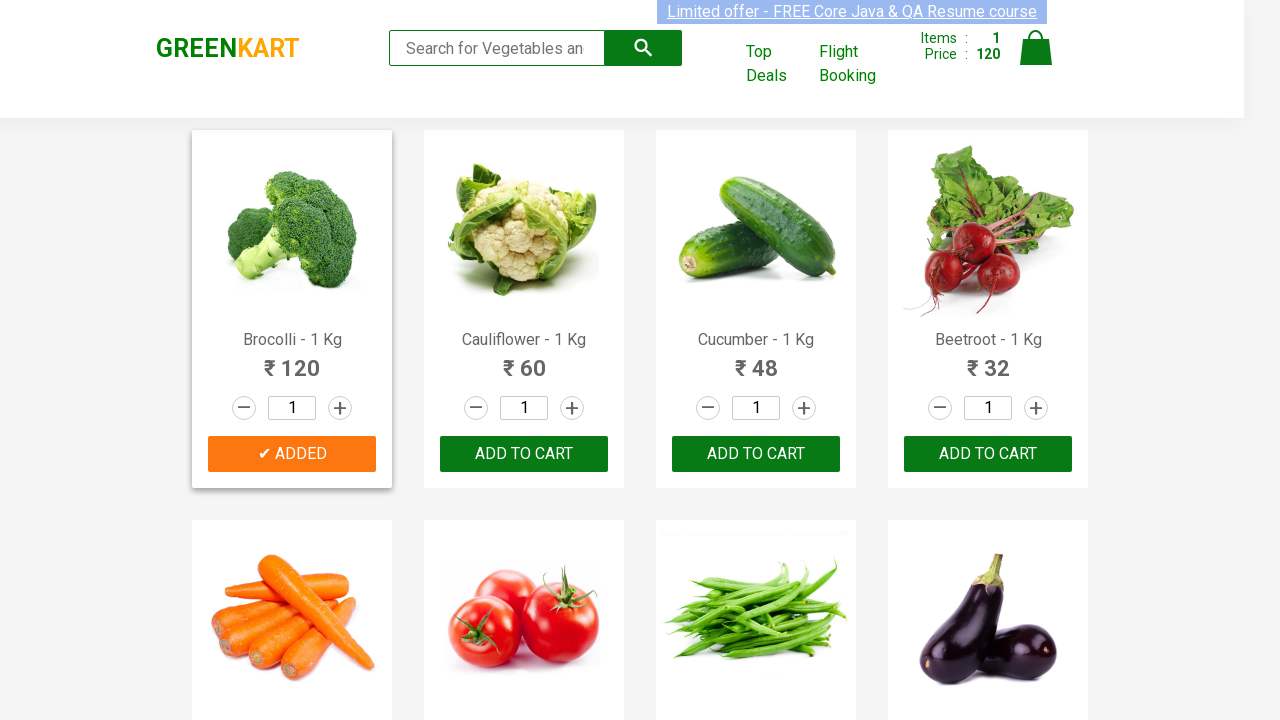

Added Cucumber to shopping cart at (756, 454) on xpath=//div[@class='product-action']/button >> nth=2
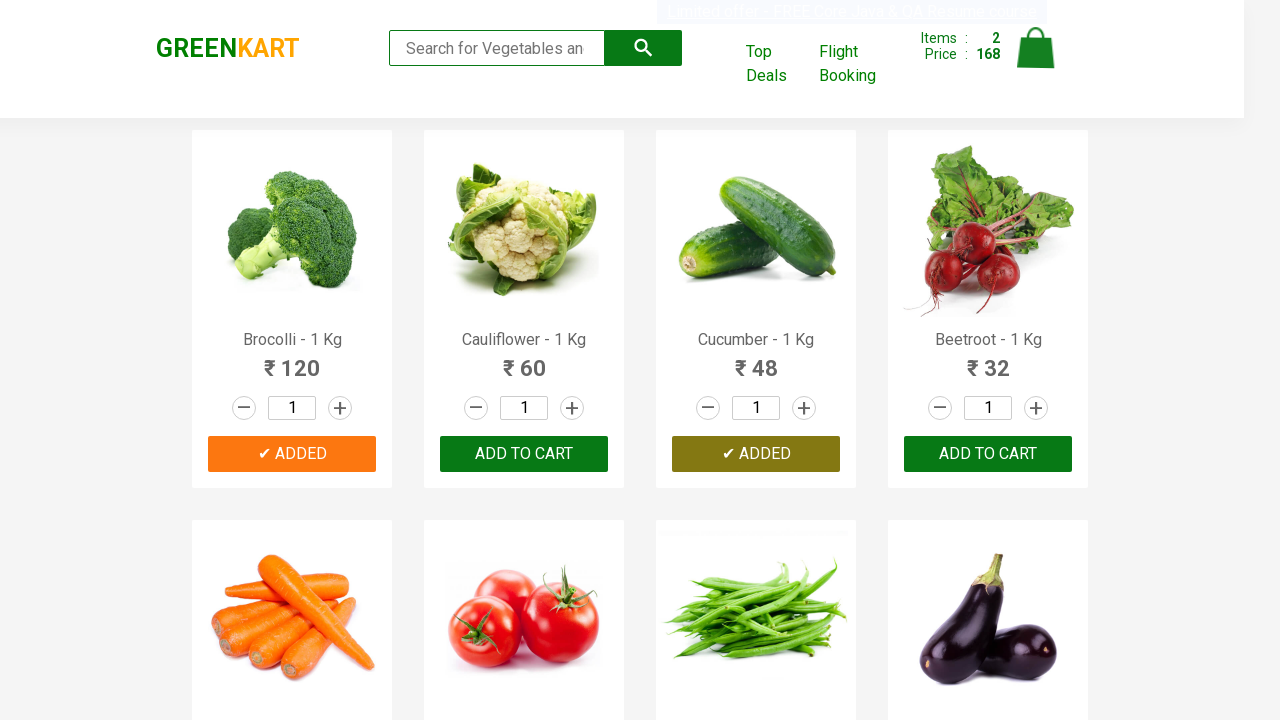

Retrieved product text: Beetroot - 1 Kg
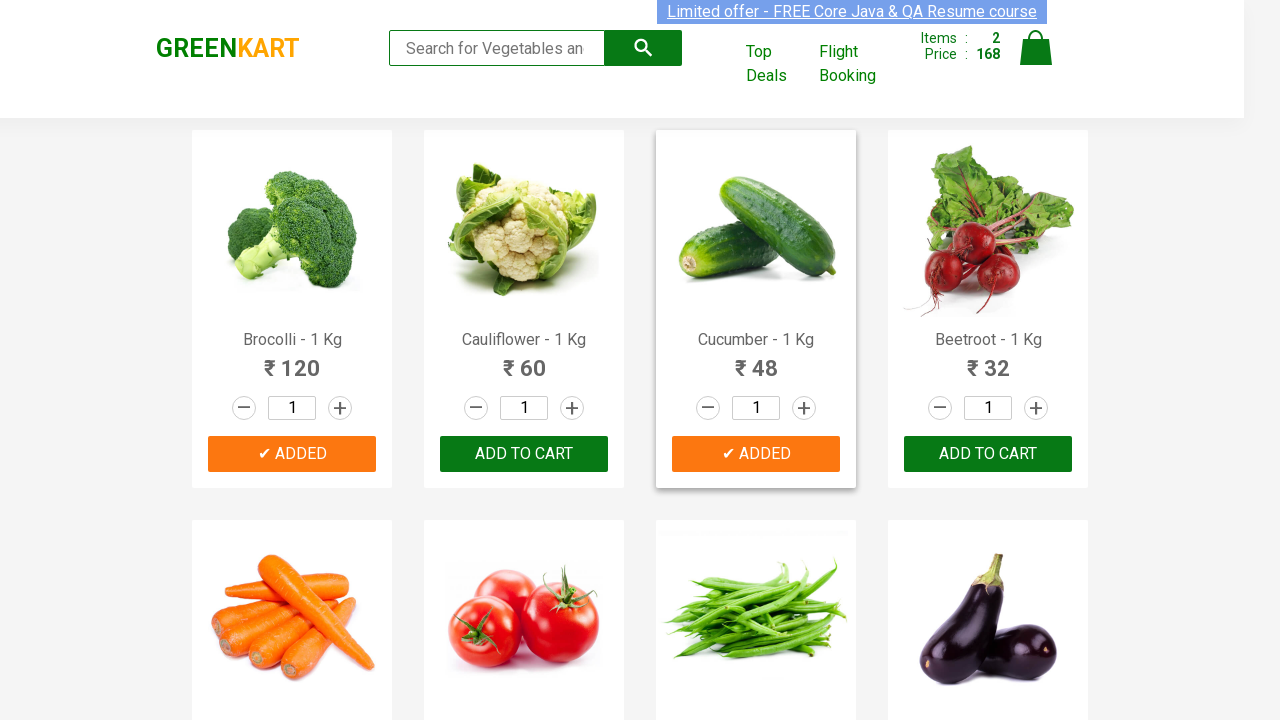

Added Beetroot to shopping cart at (988, 454) on xpath=//div[@class='product-action']/button >> nth=3
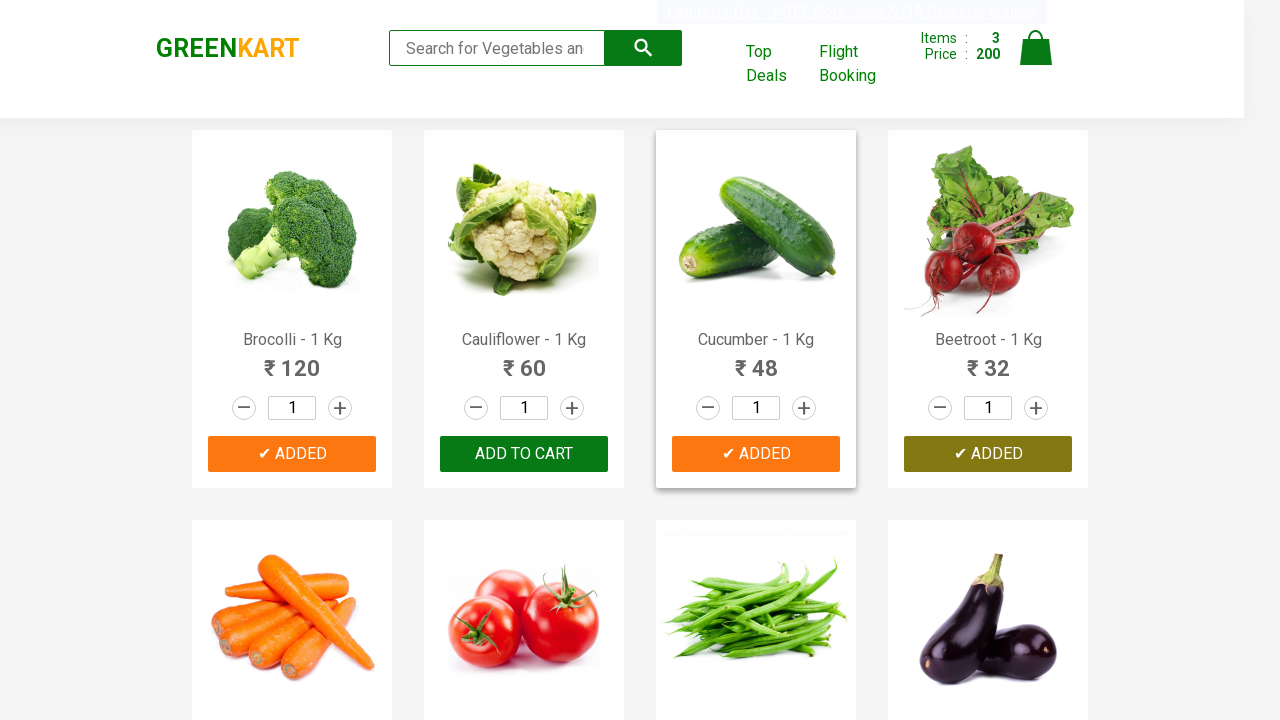

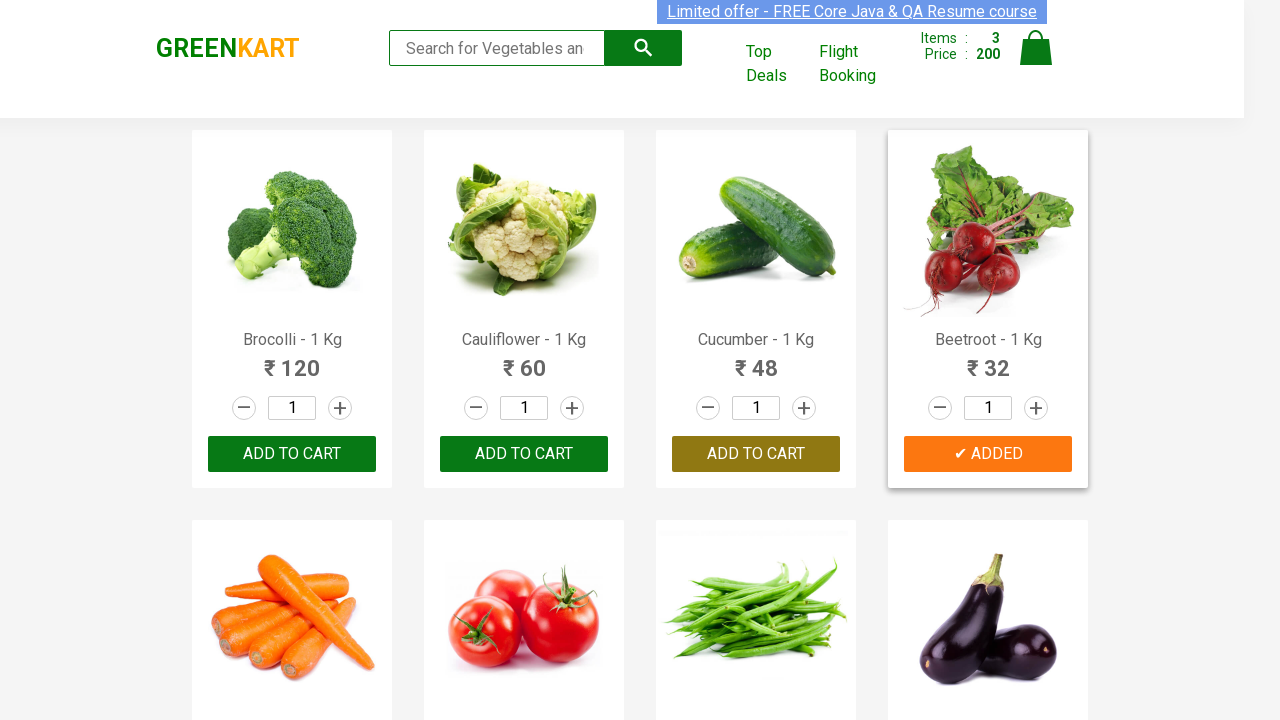